Tests prevent propagation with not greedy inner drop zone - both inner and outer should show dropped

Starting URL: https://demoqa.com/elements

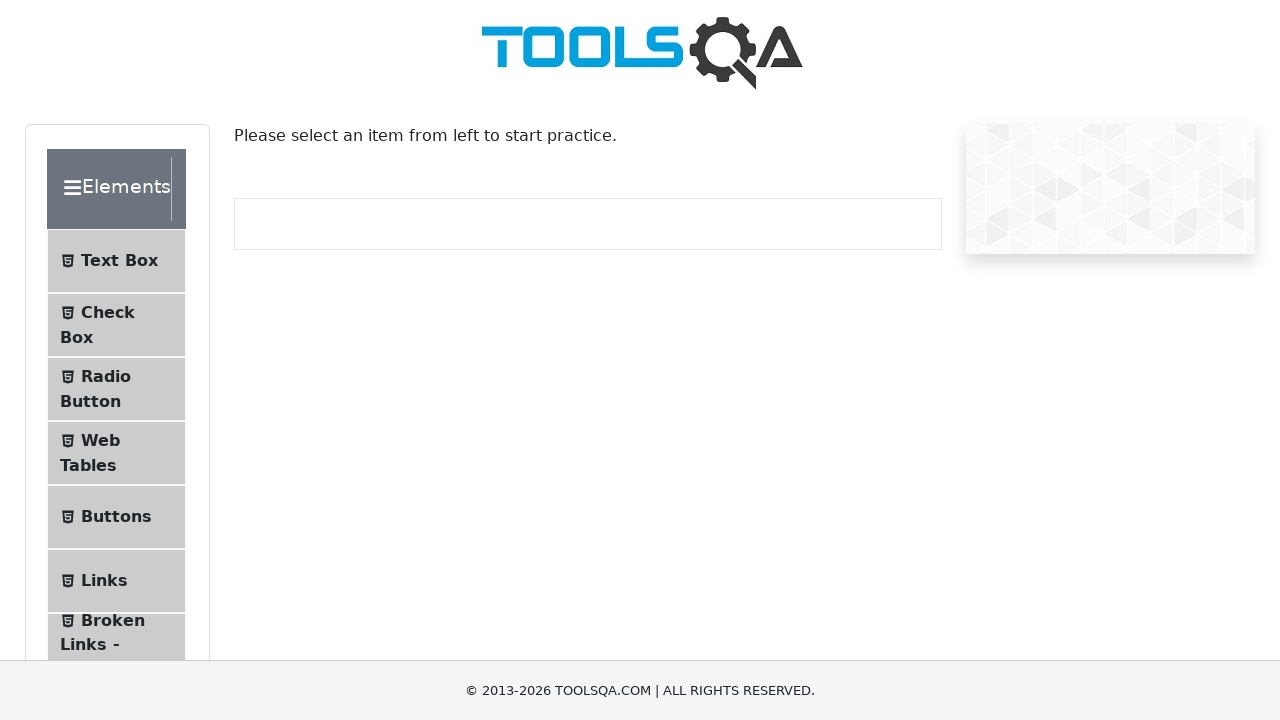

Clicked on Interactions menu at (121, 475) on internal:text="Interactions"i
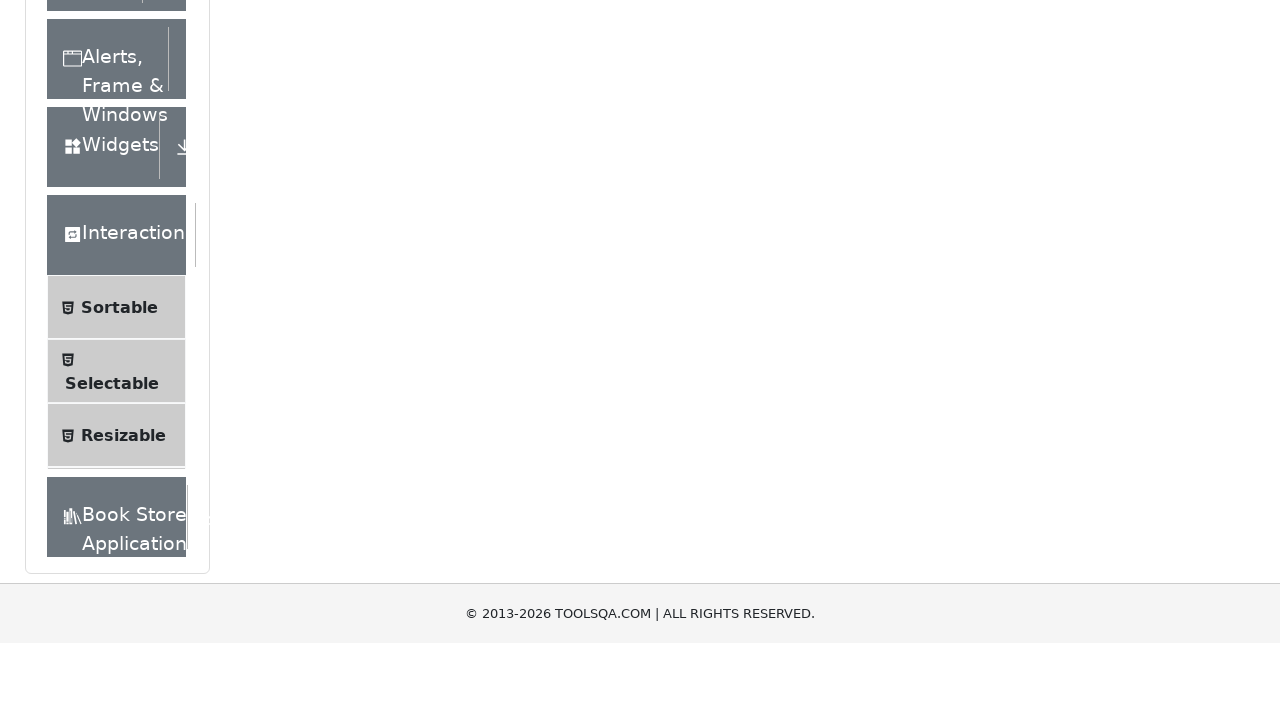

Clicked on Droppable submenu at (127, 576) on internal:text="Droppable"i
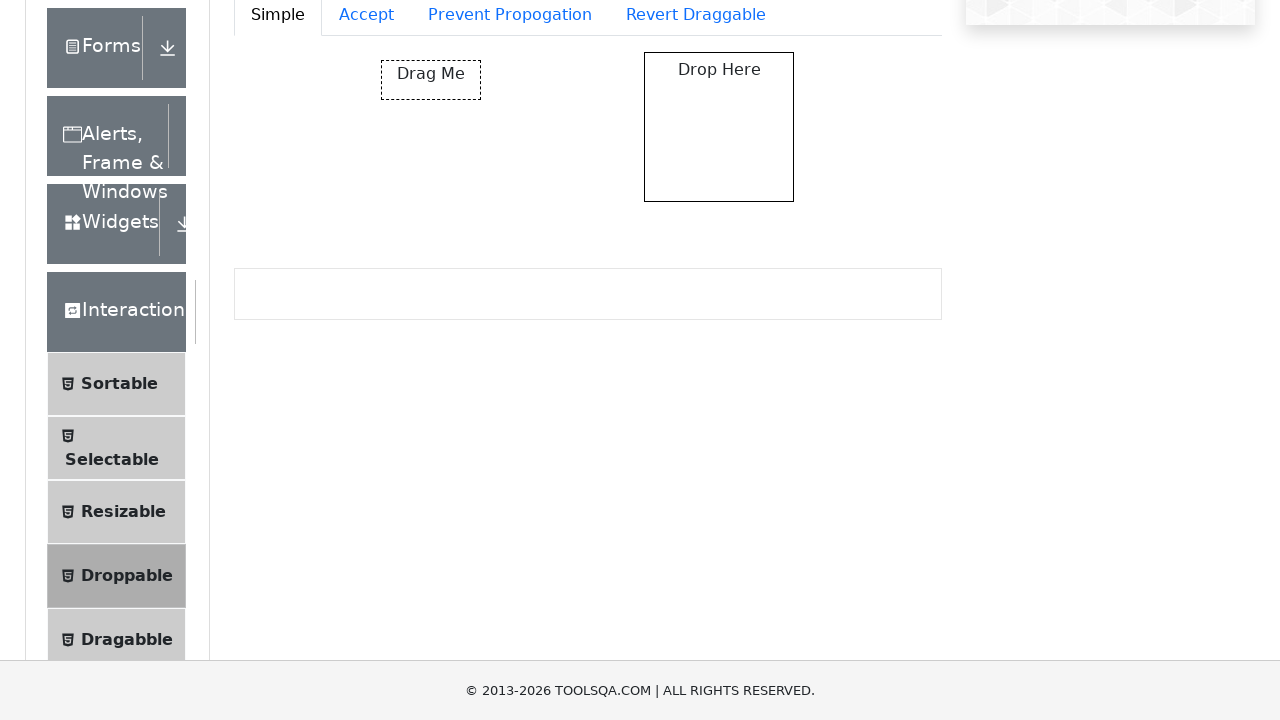

Switched to Prevent propogation tab at (510, 21) on internal:role=tab[name="Prevent propogation"i]
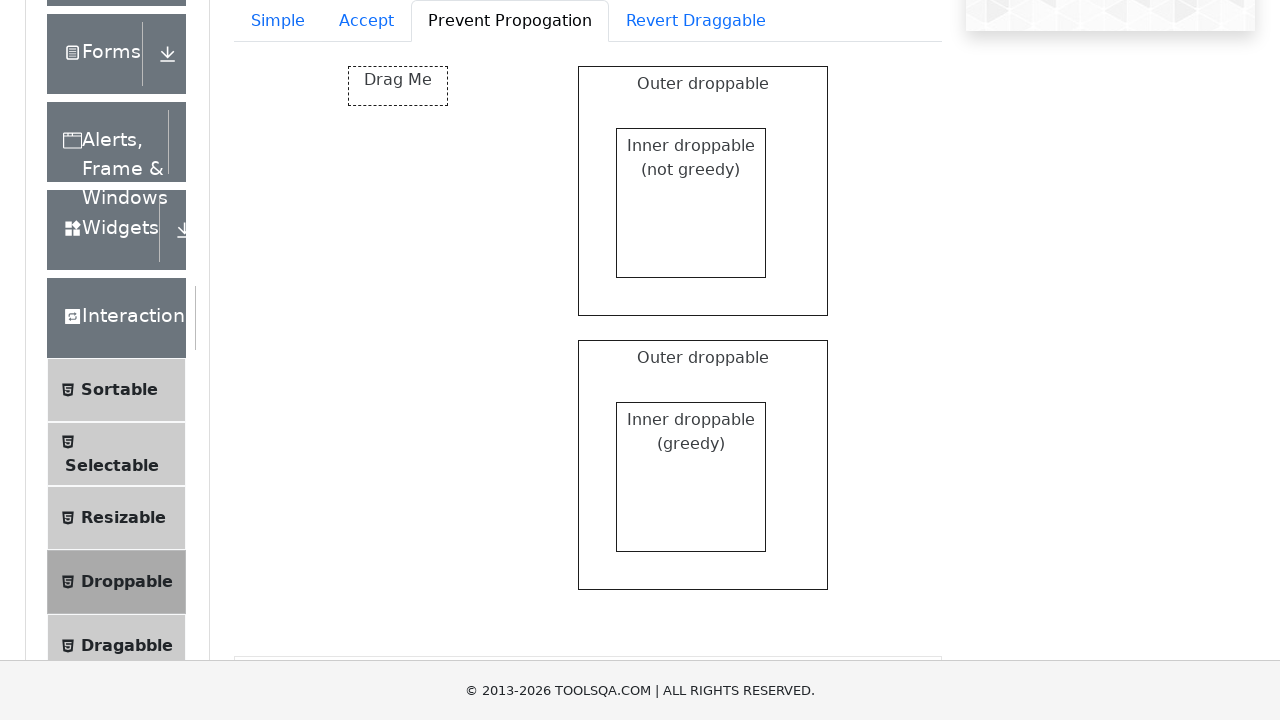

Dragged element to inner not greedy drop zone - both inner and outer should show dropped styles at (691, 203)
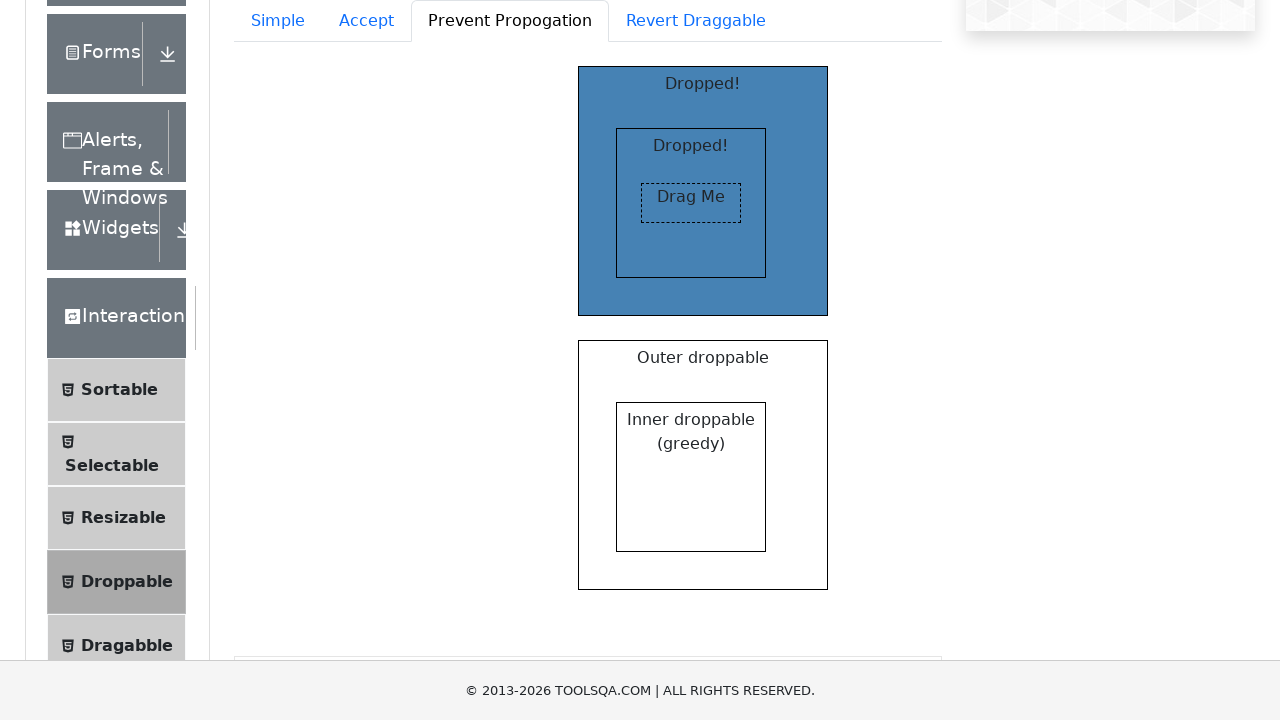

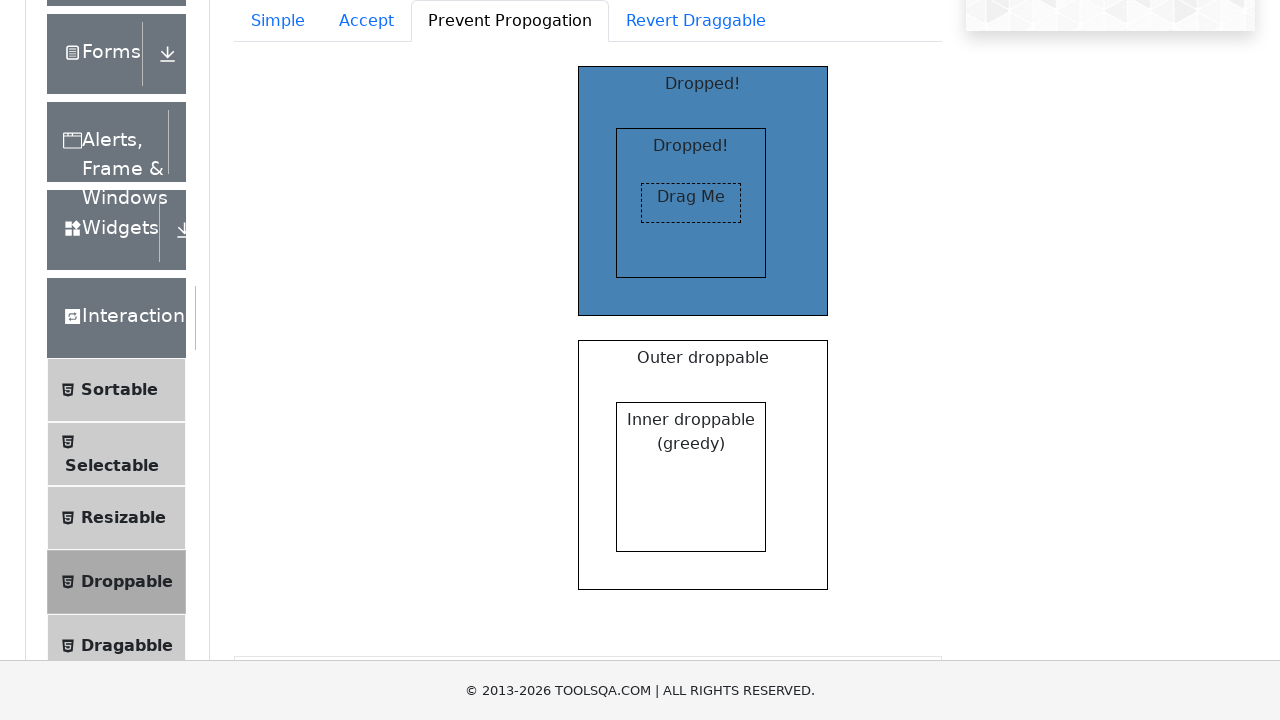